Tests drag and drop functionality by dragging element from column A to column B, then dragging it back from column B to column A

Starting URL: http://the-internet.herokuapp.com/drag_and_drop

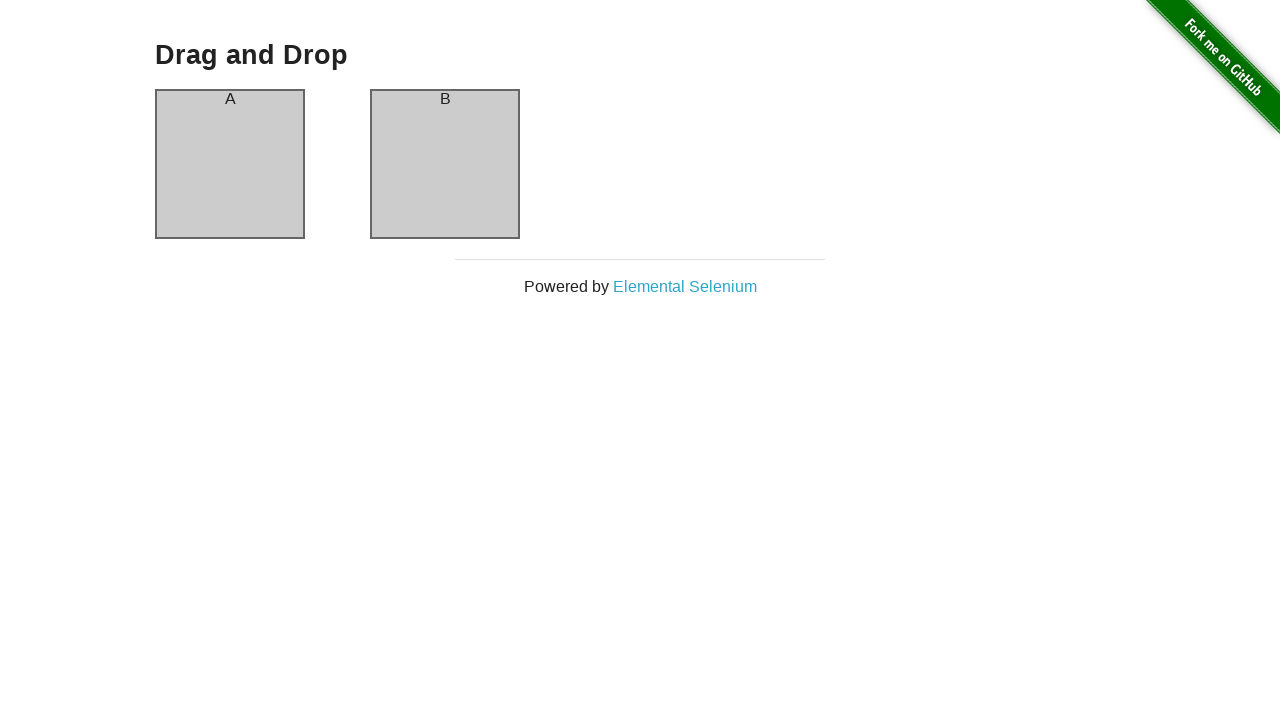

Column A element is visible
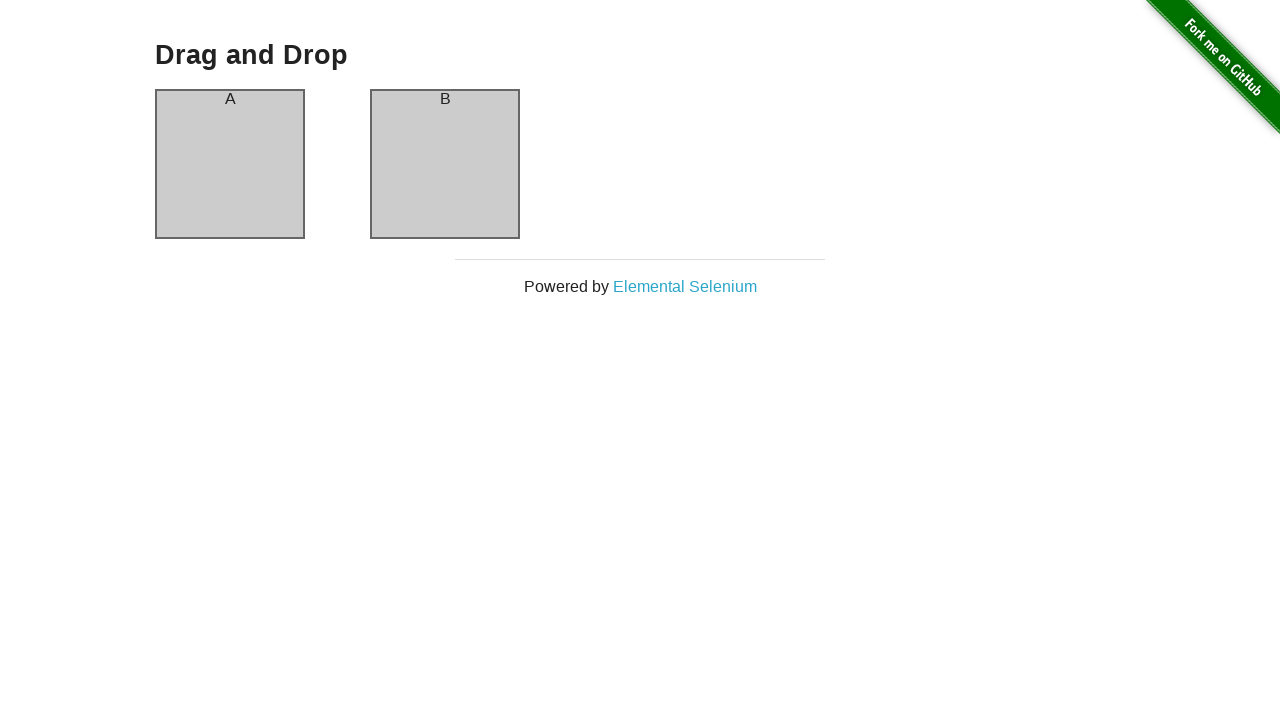

Column B element is visible
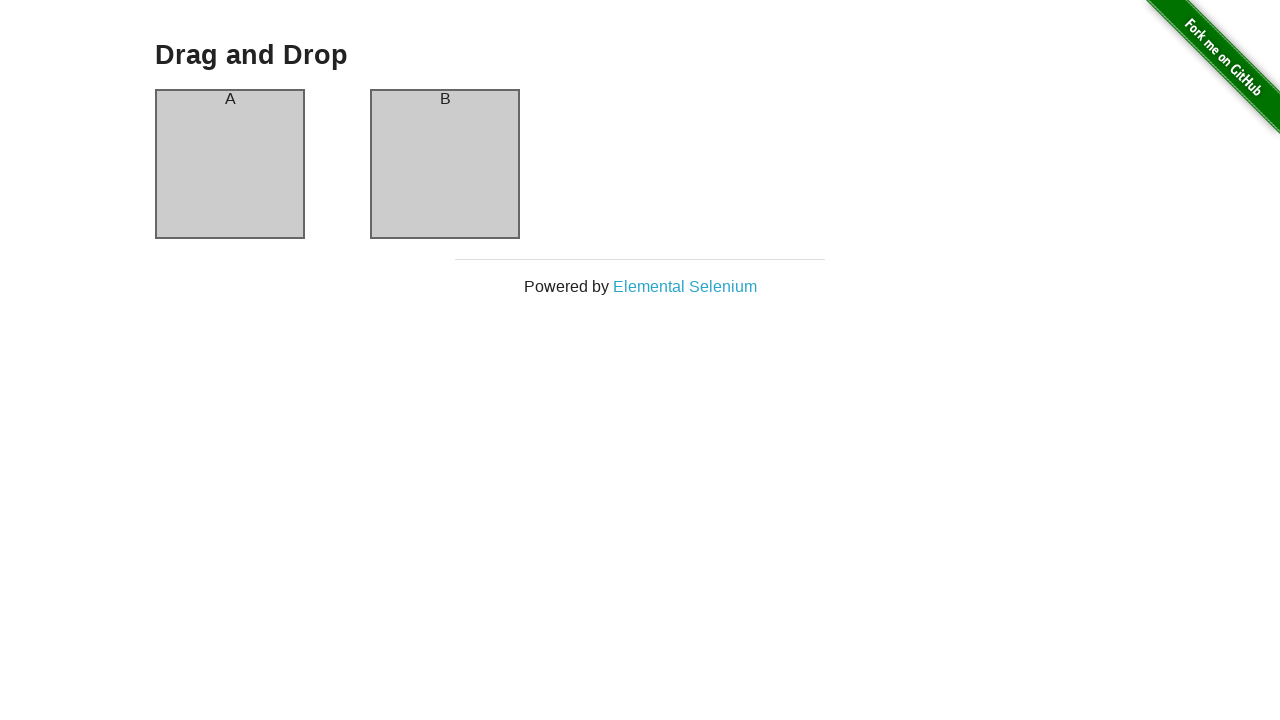

Dragged element from column A to column B at (445, 164)
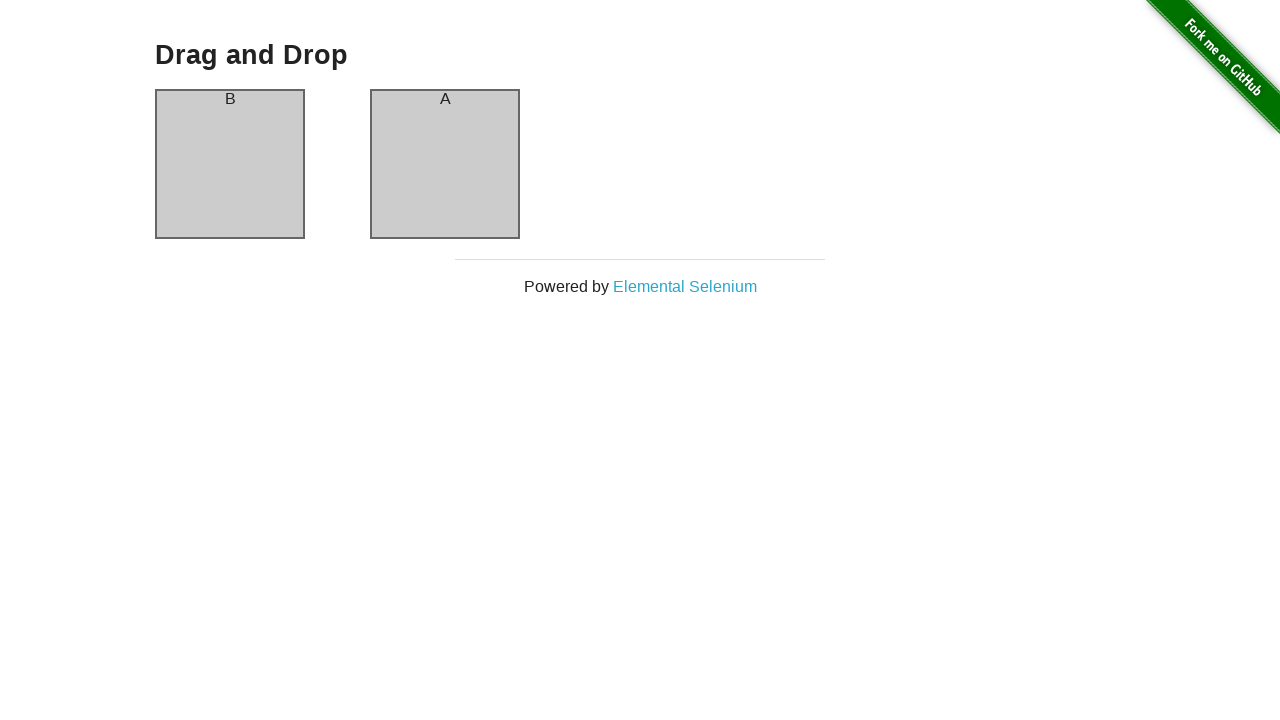

Dragged element from column B back to column A at (230, 164)
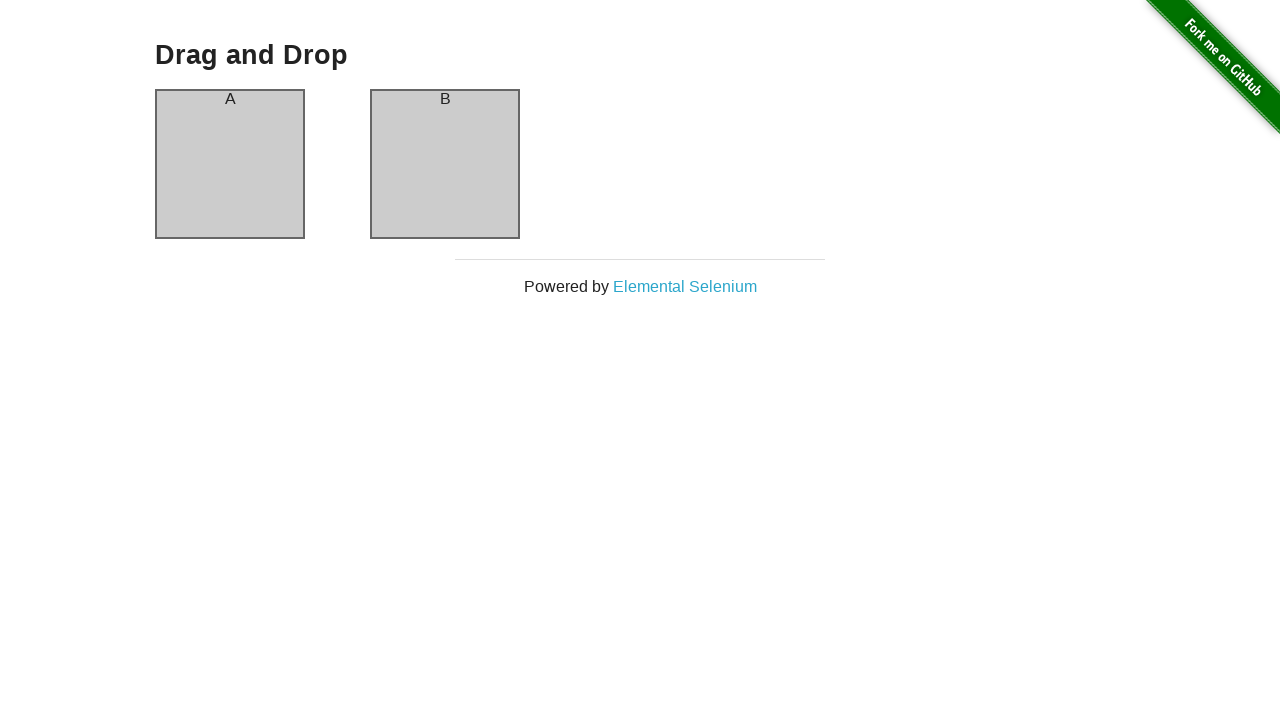

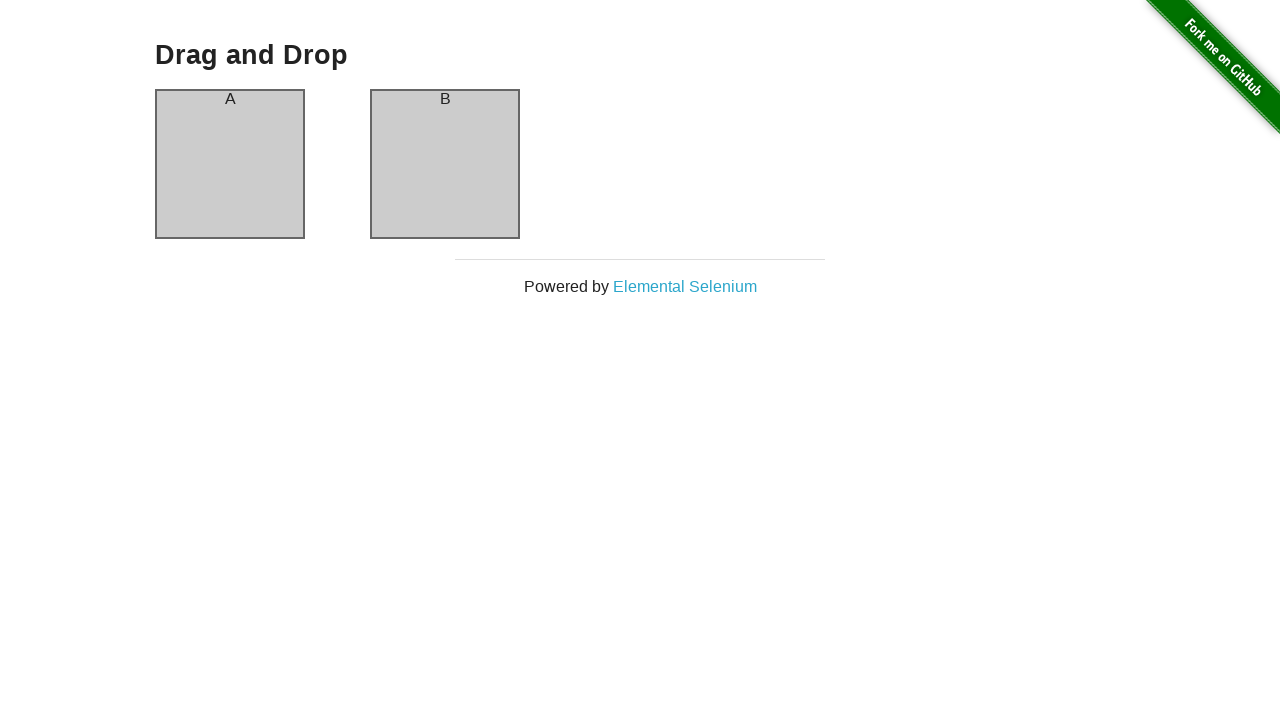